Tests navigation to the Shifting Content section and Menu Element example, then verifies menu items are present by counting list elements

Starting URL: https://the-internet.herokuapp.com/

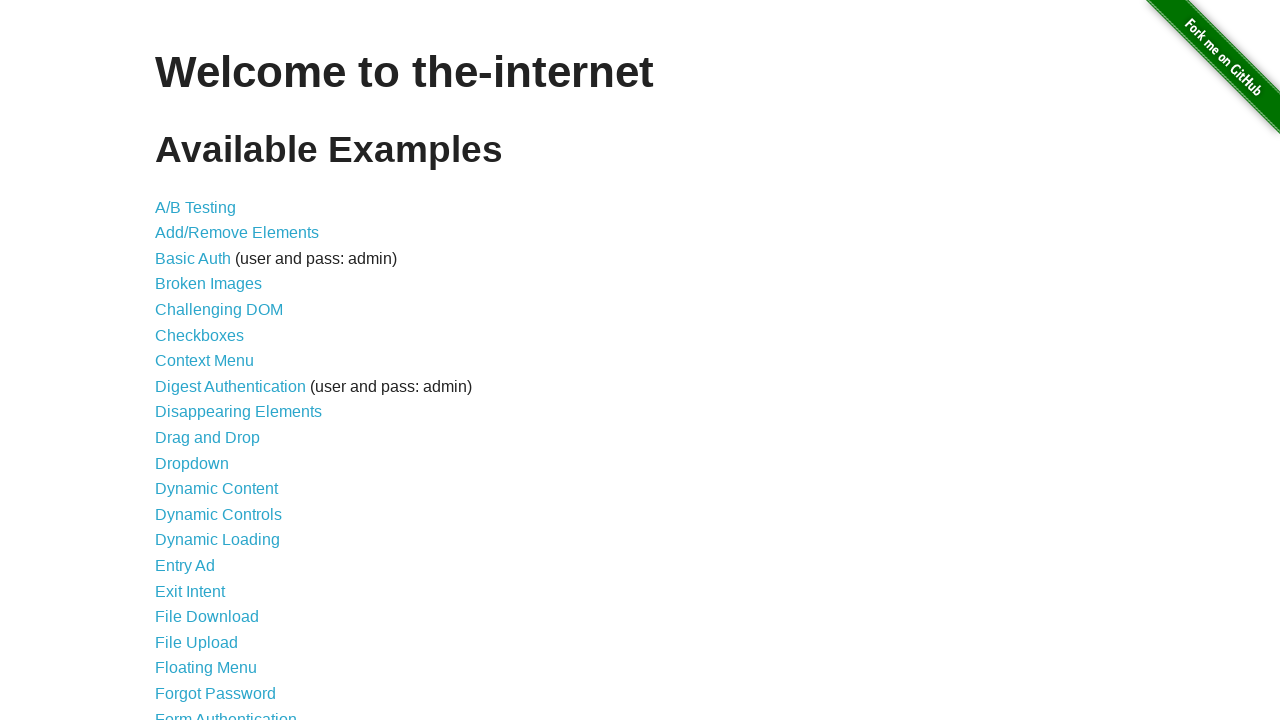

Clicked on 'Shifting Content' link at (212, 523) on text=Shifting Content
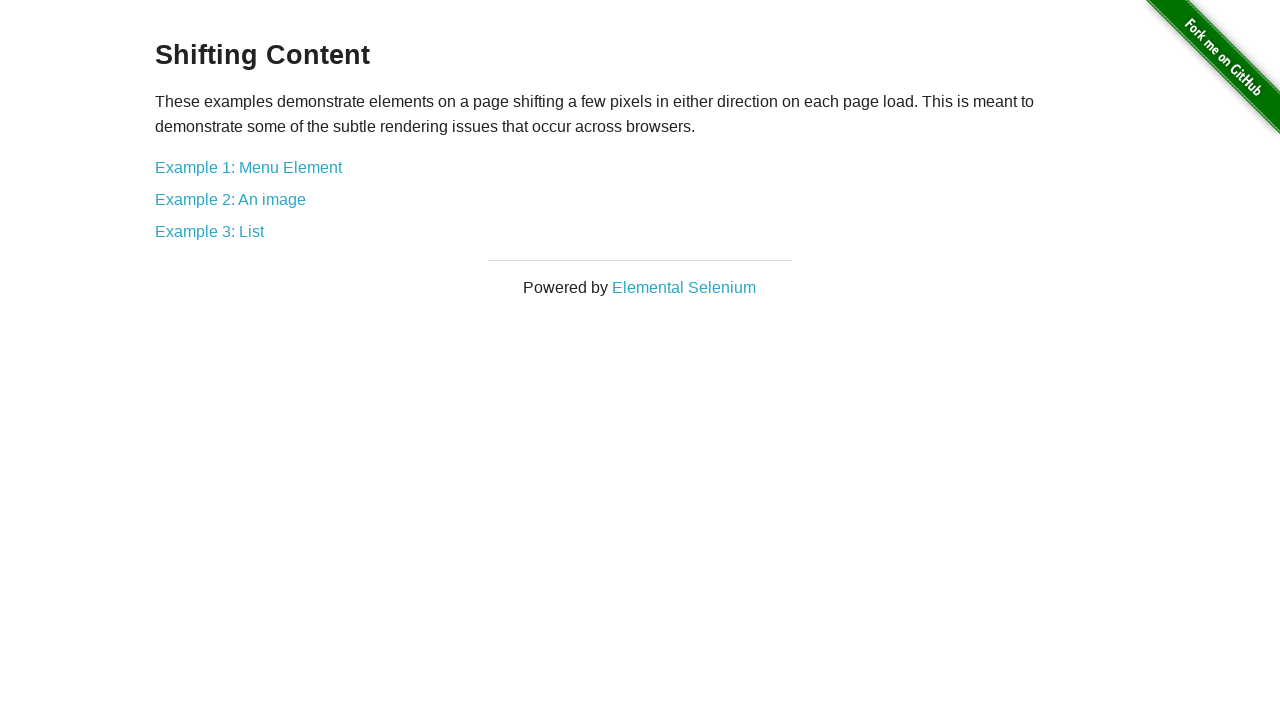

Clicked on 'Example 1: Menu Element' link at (248, 167) on text=Example 1: Menu Element
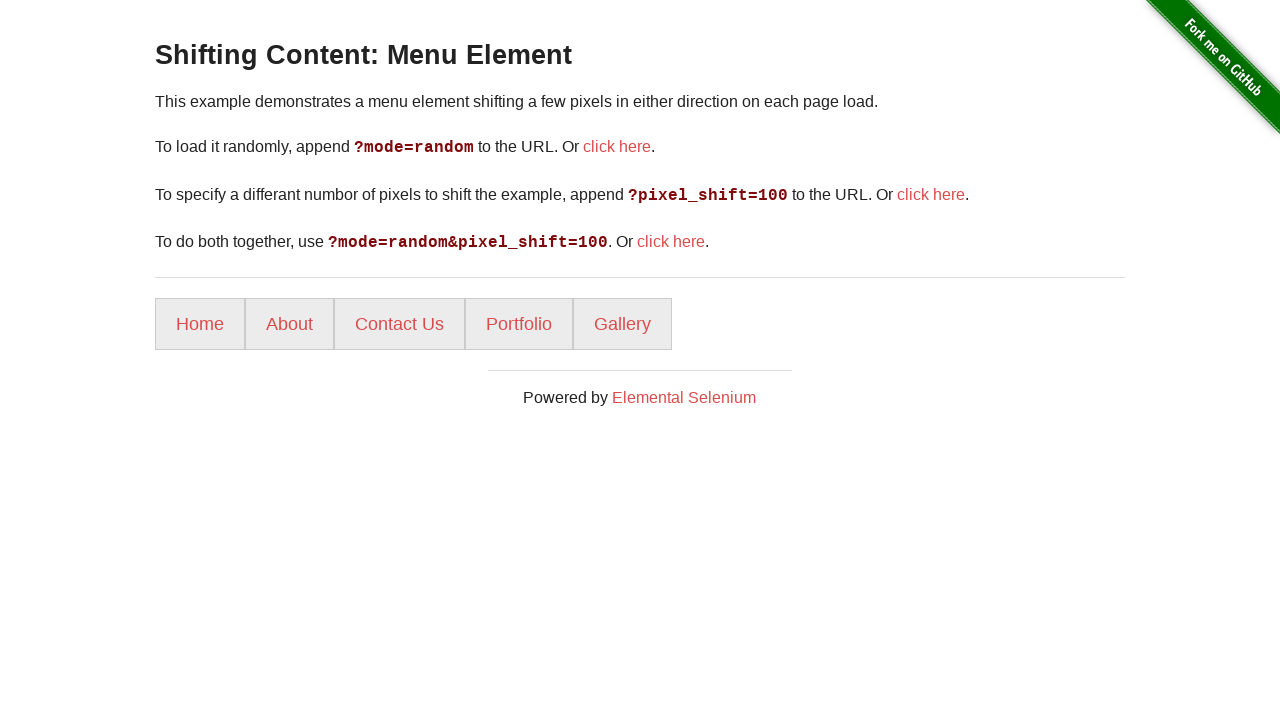

Menu items loaded and verified by waiting for list elements
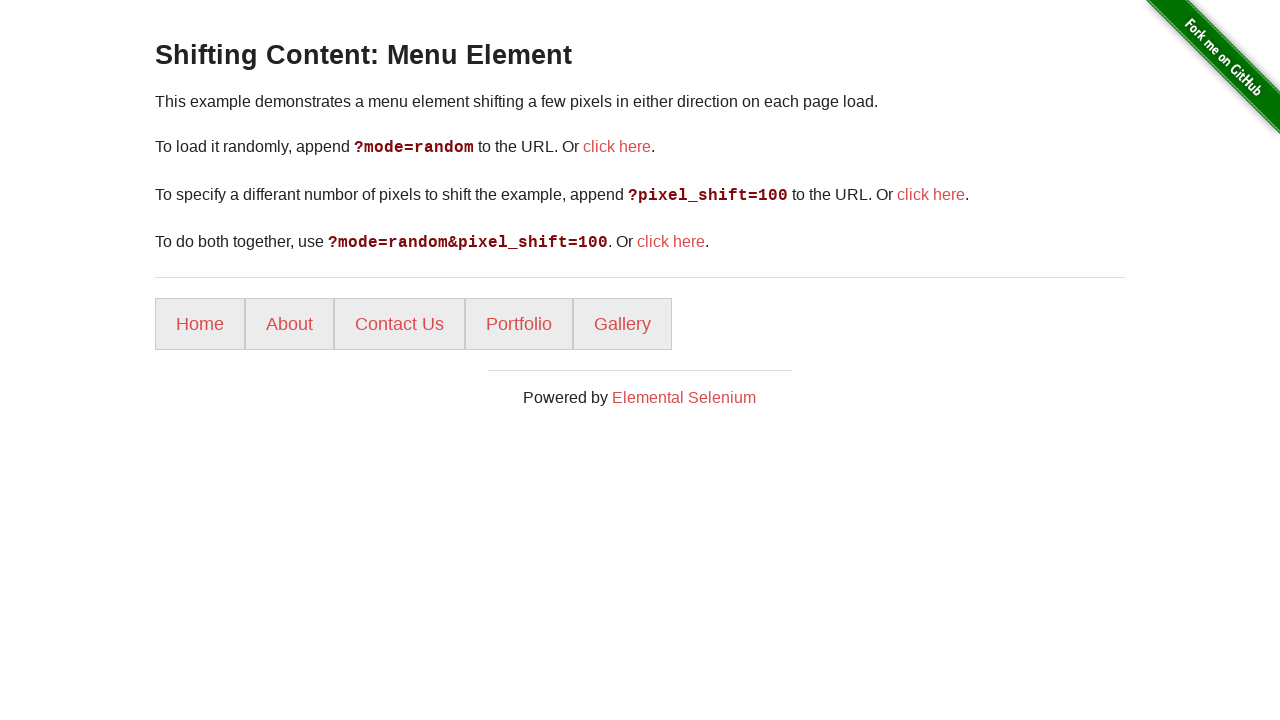

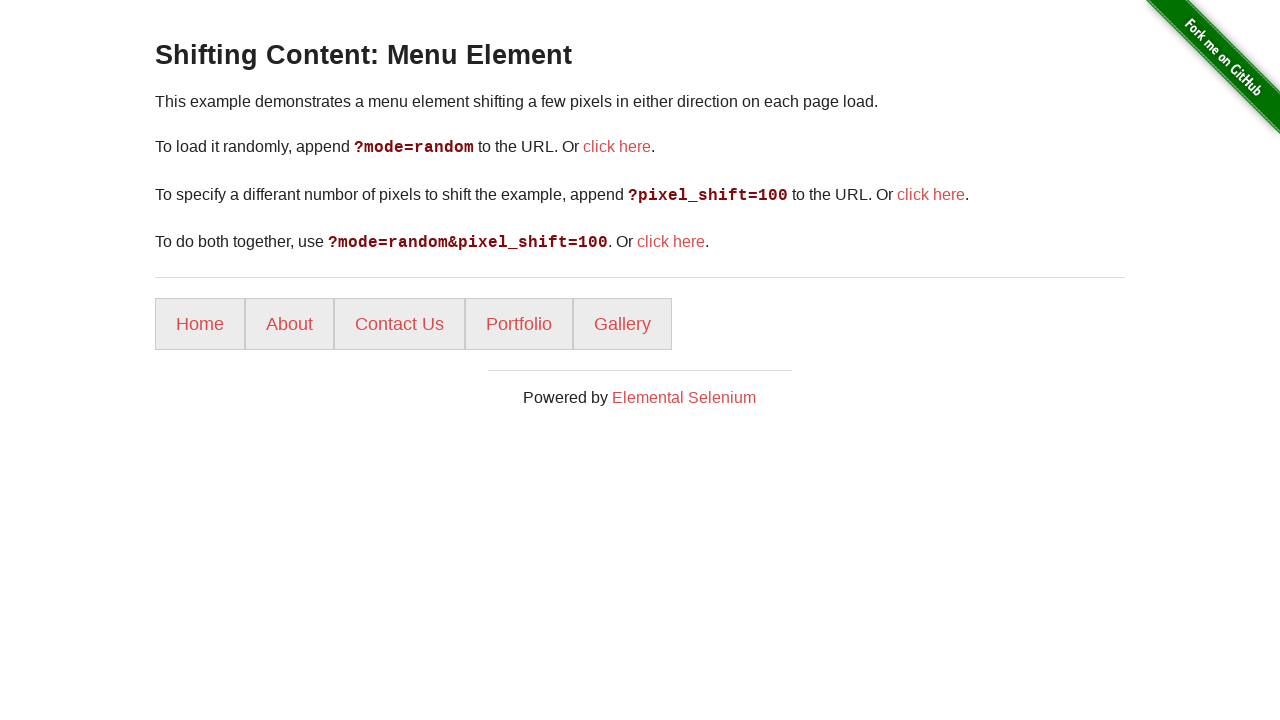